Tests drag and drop functionality on the jQuery UI demo site by navigating to the Droppable demo, switching to the iframe, and performing a drag and drop action from a draggable element to a droppable target.

Starting URL: https://www.jqueryui.com/draggable

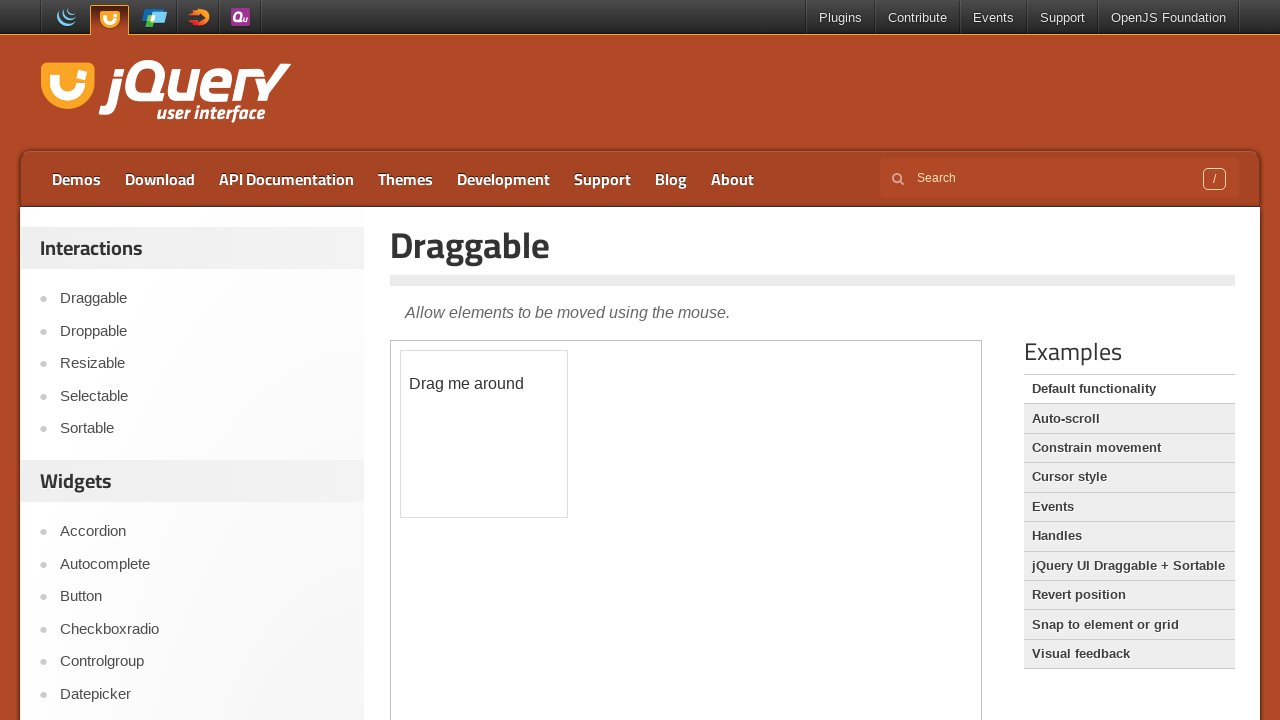

Clicked on the Droppable link to navigate to droppable demo at (202, 331) on xpath=//a[contains(text(),'Droppable')]
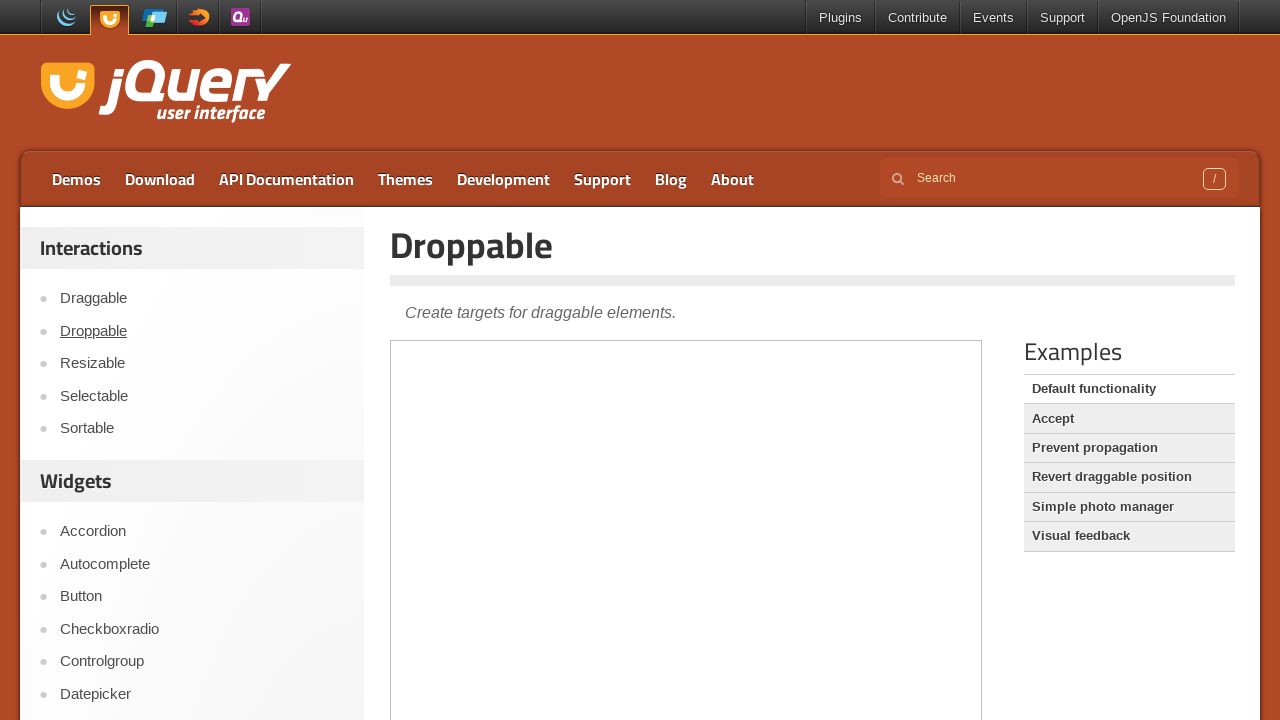

Waited for demo iframe to load
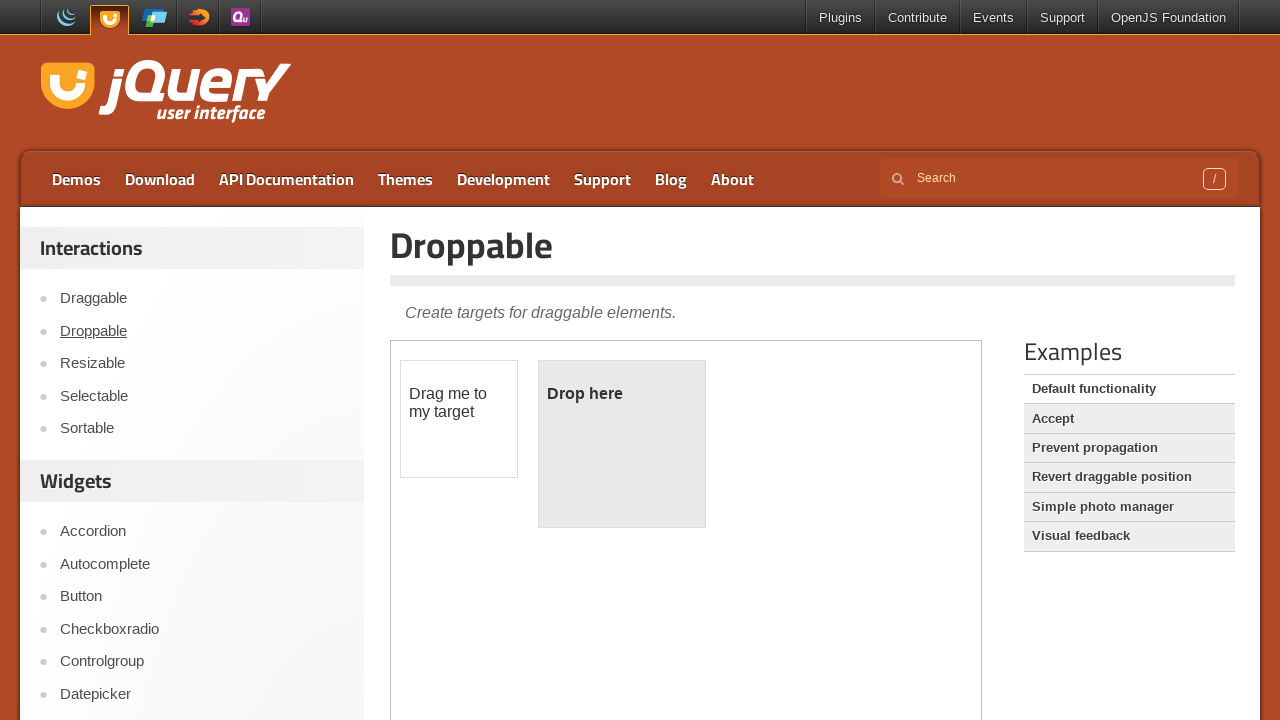

Located the demo iframe
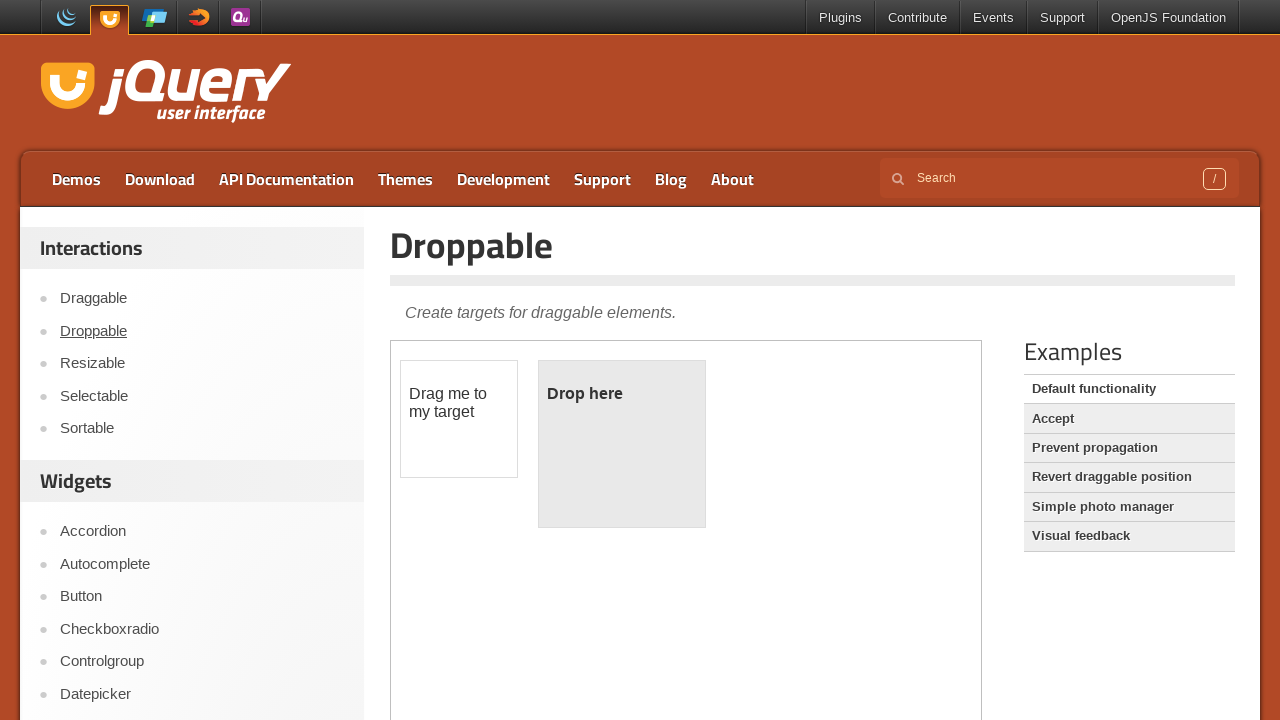

Located the draggable element within the iframe
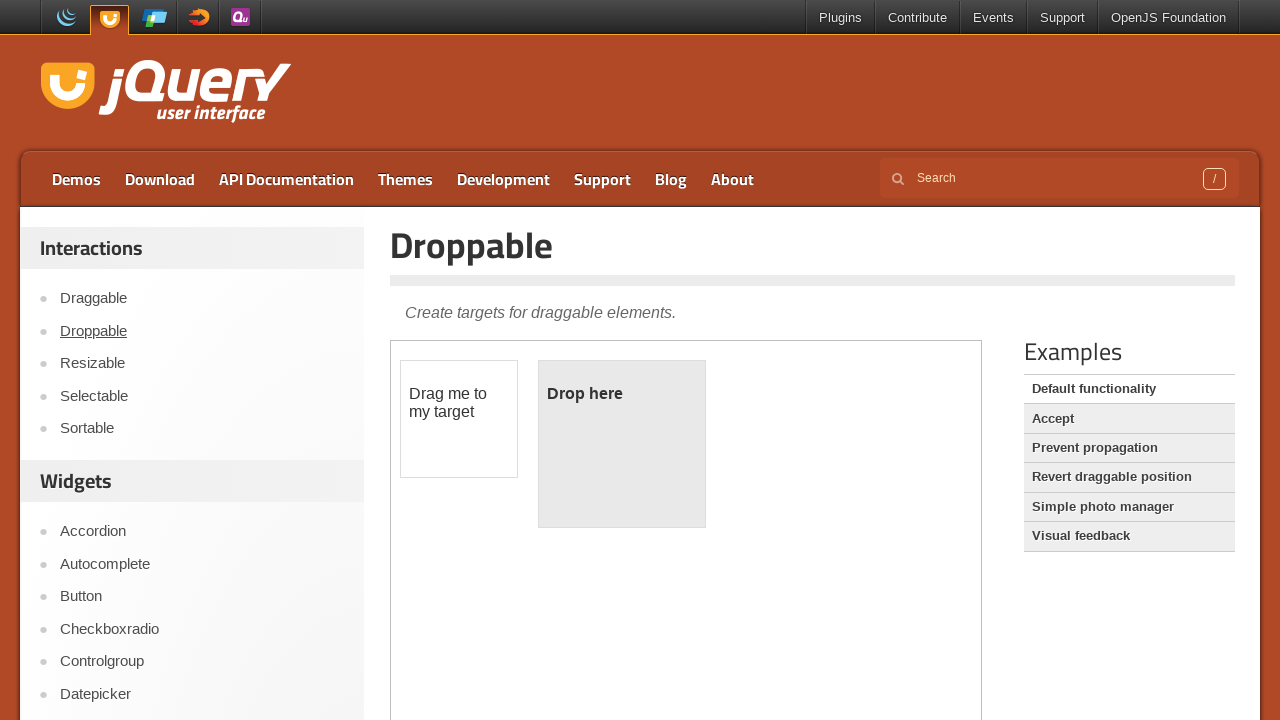

Located the droppable target element within the iframe
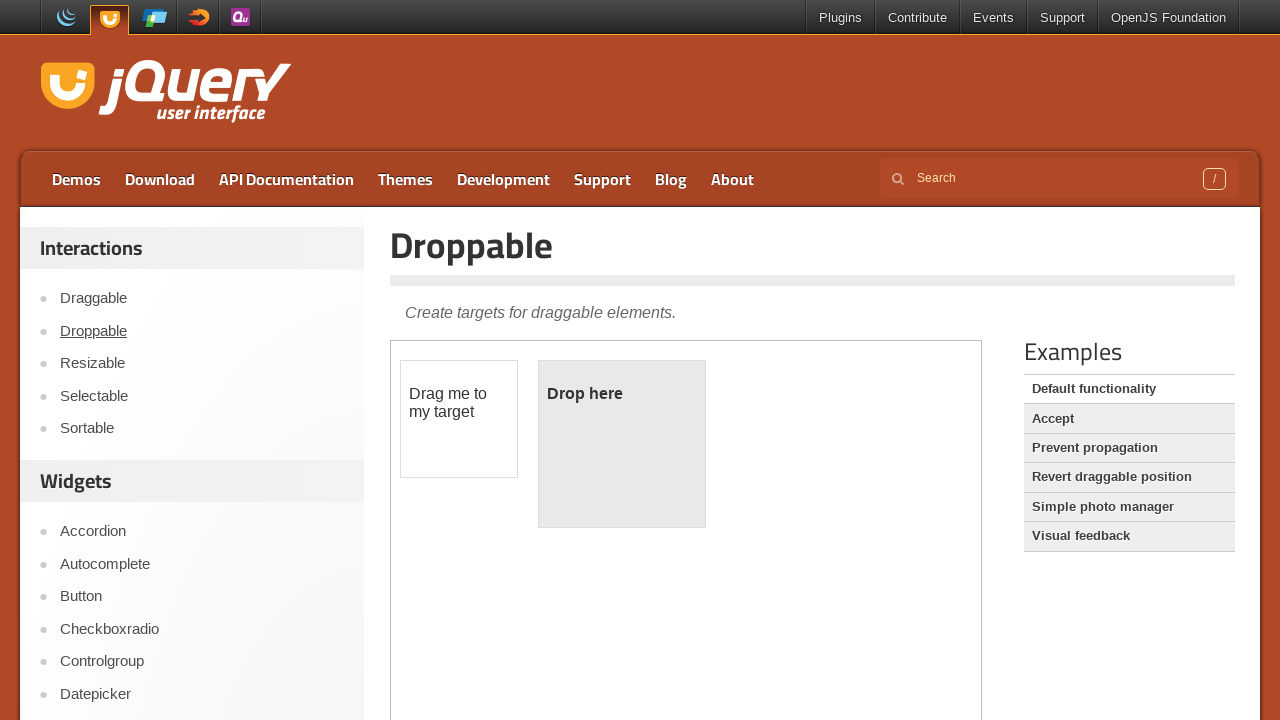

Performed drag and drop action from draggable element to droppable target at (622, 444)
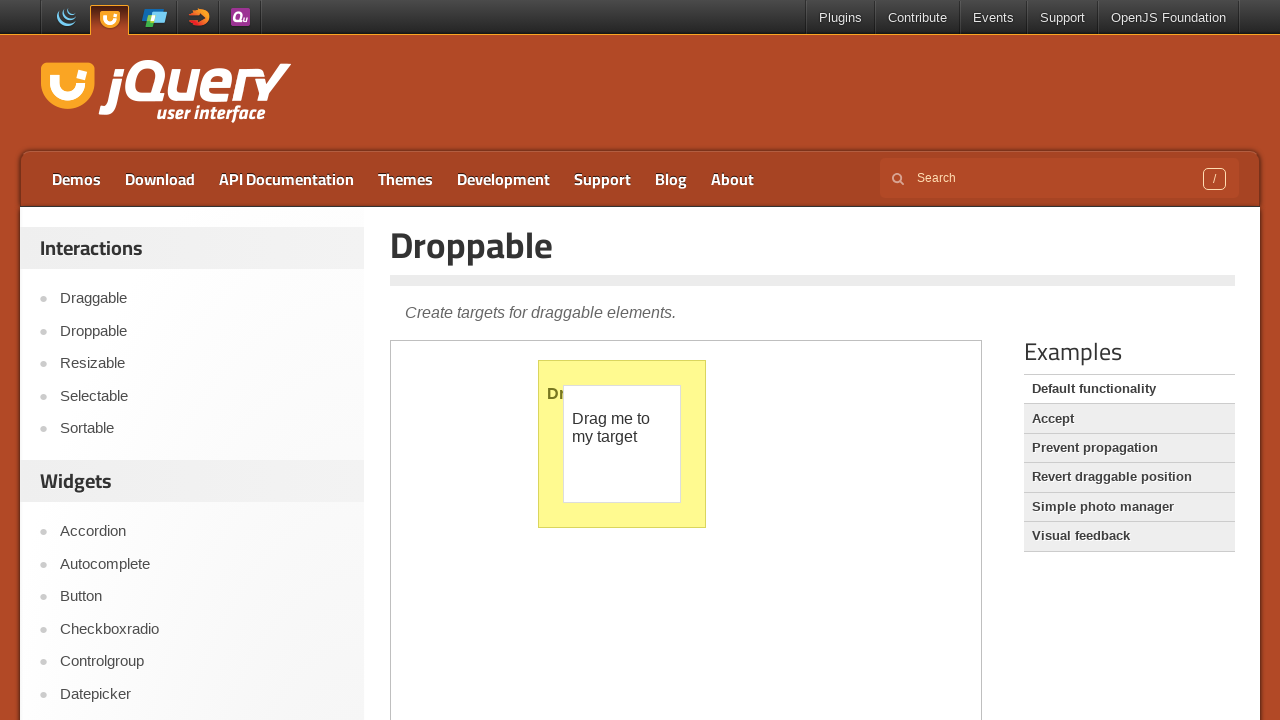

Waited 1 second to observe the drag and drop result
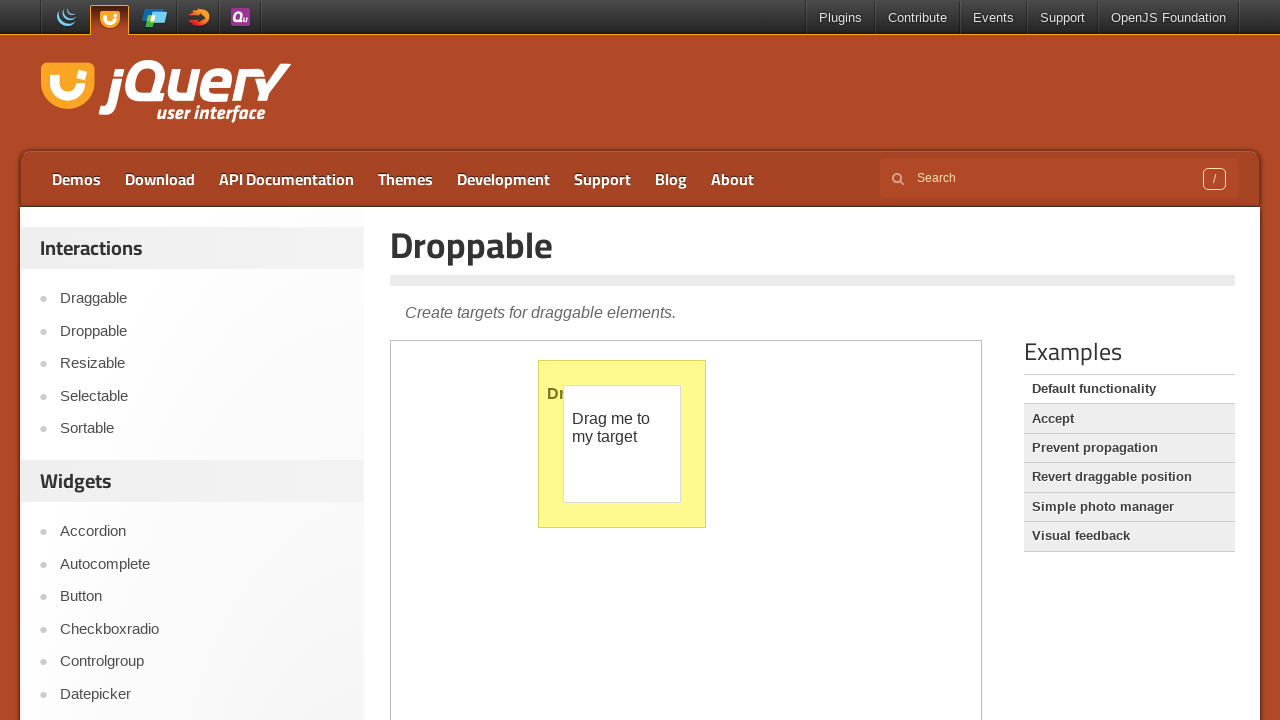

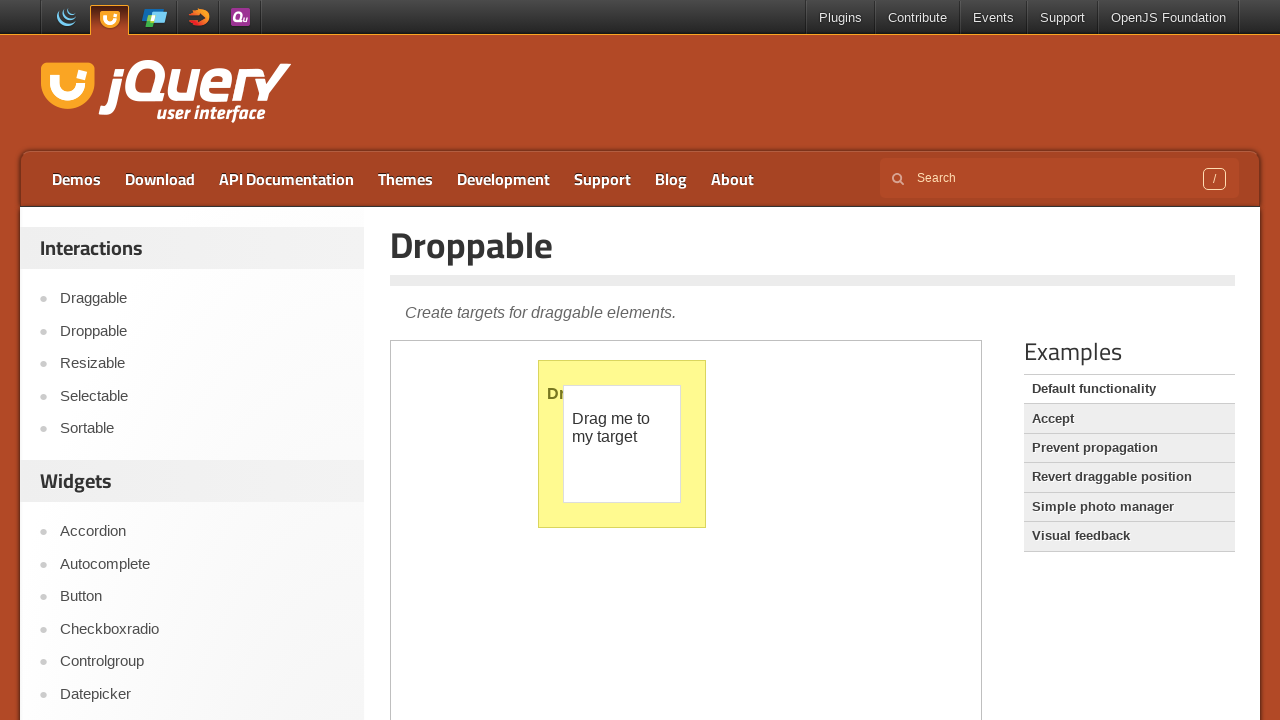